Tests page scrolling functionality by scrolling down and then up on the VCTC Pune website

Starting URL: https://vctcpune.com/

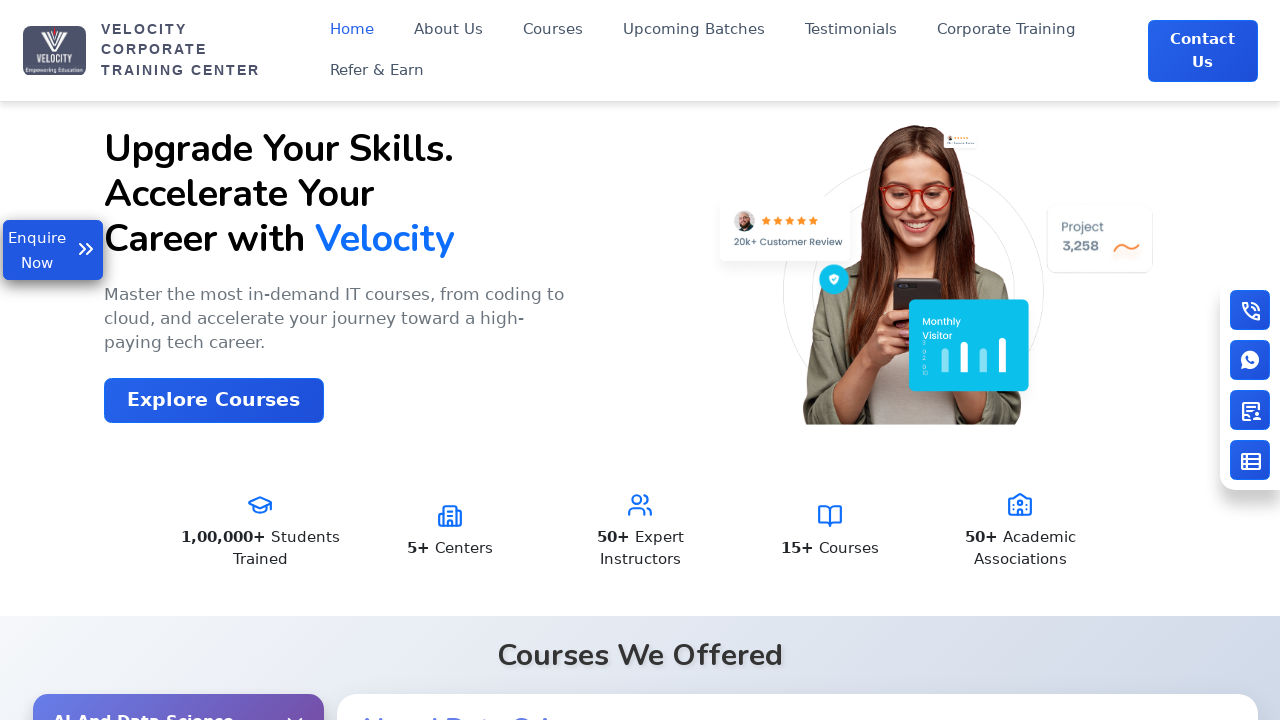

Scrolled down 4000 pixels on VCTC Pune website
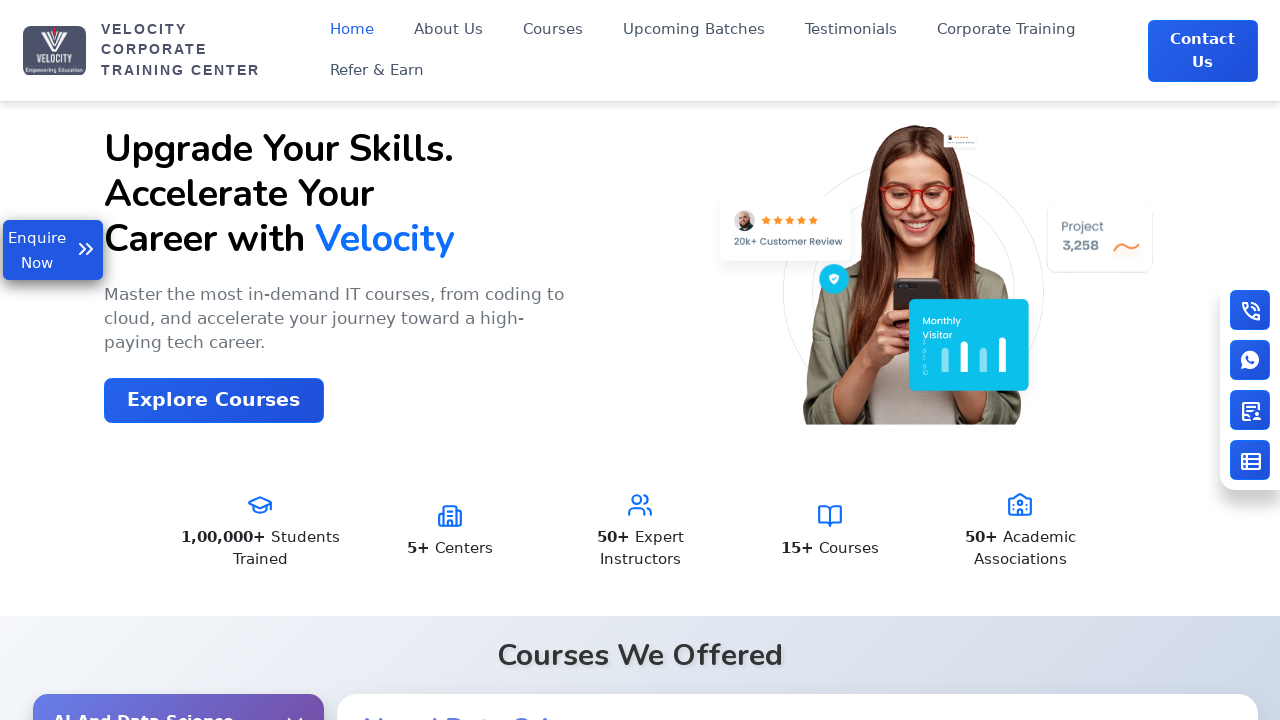

Waited 5 seconds to observe the scroll
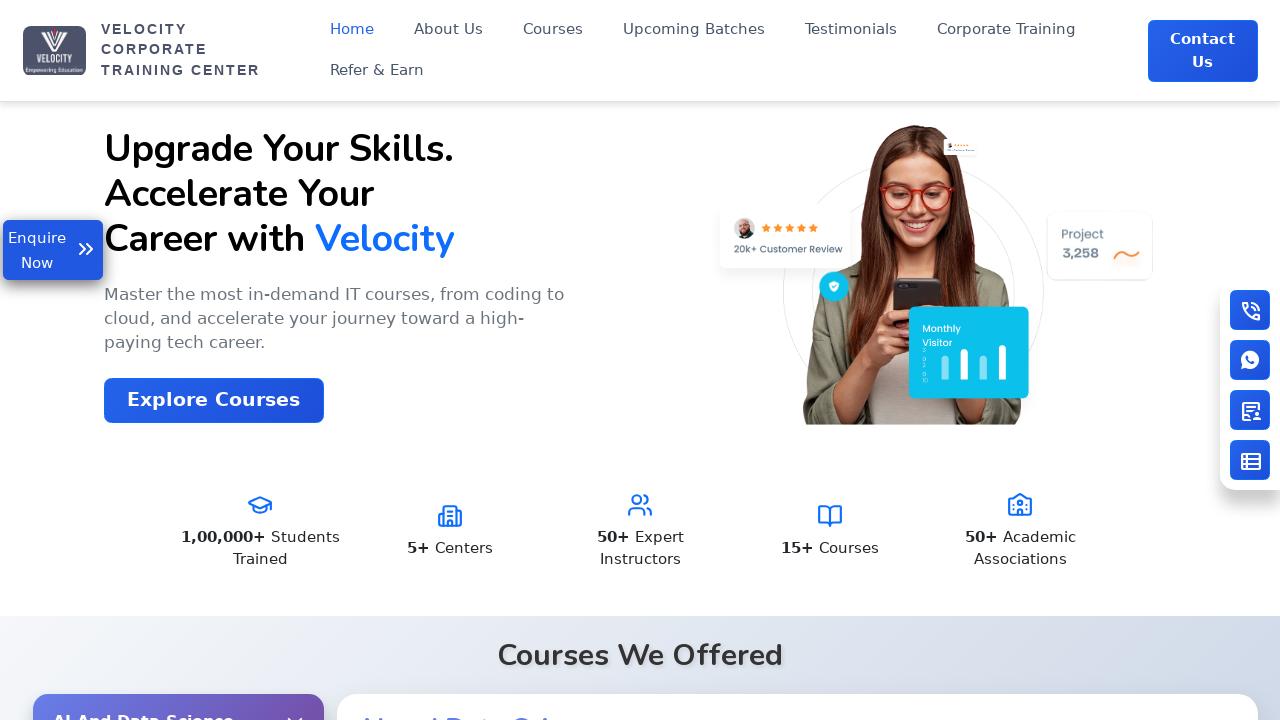

Scrolled up 2000 pixels
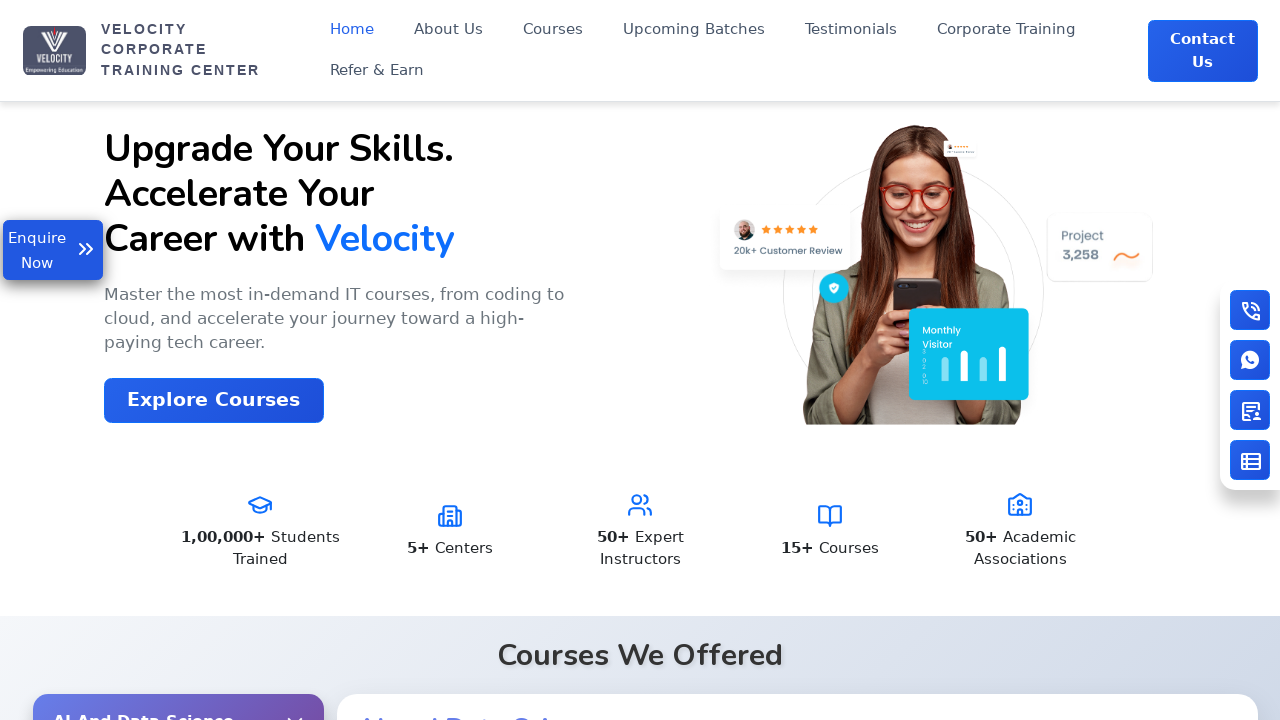

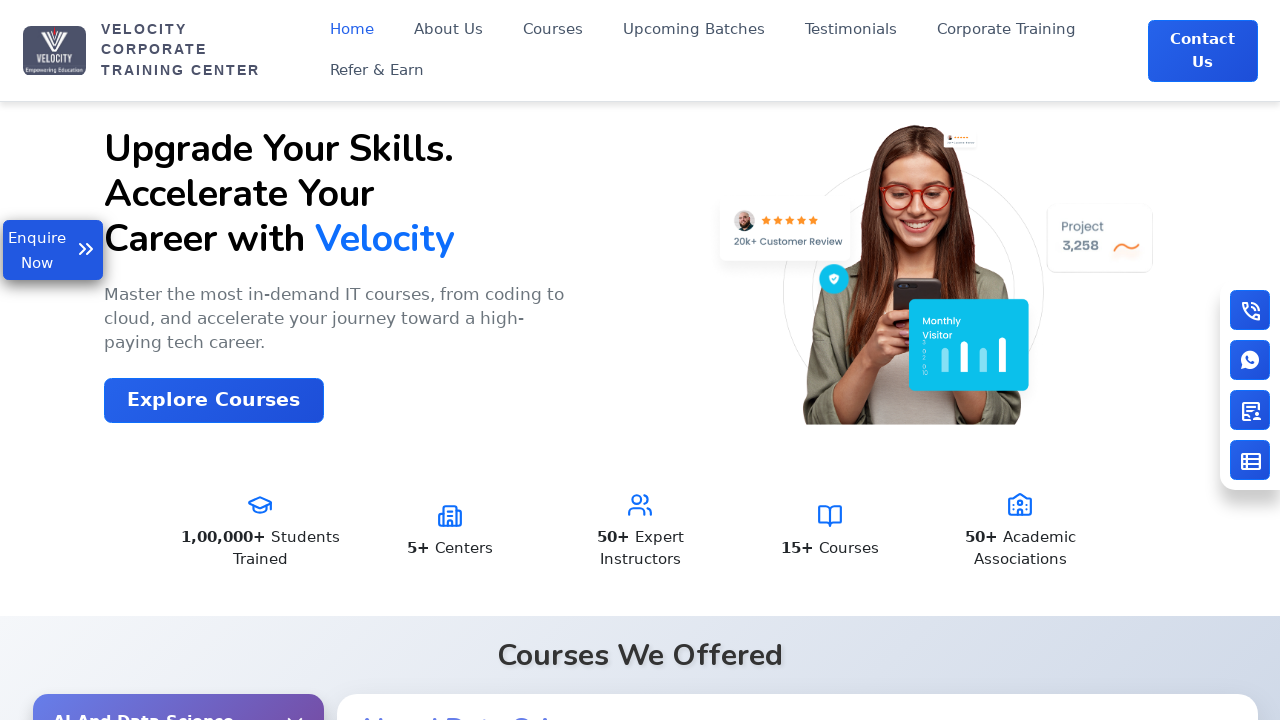